Tests JavaScript alert handling by clicking a button that triggers an alert and then accepting the alert dialog

Starting URL: https://the-internet.herokuapp.com/javascript_alerts

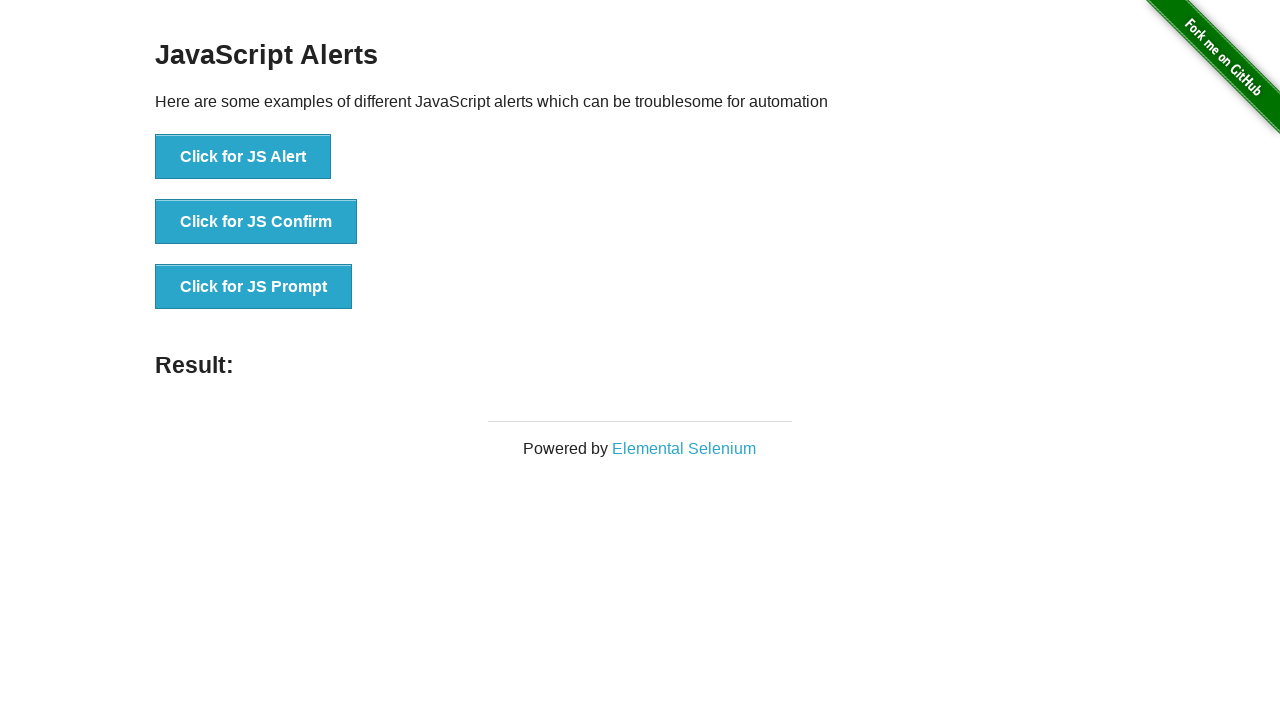

Set up dialog handler to automatically accept alerts
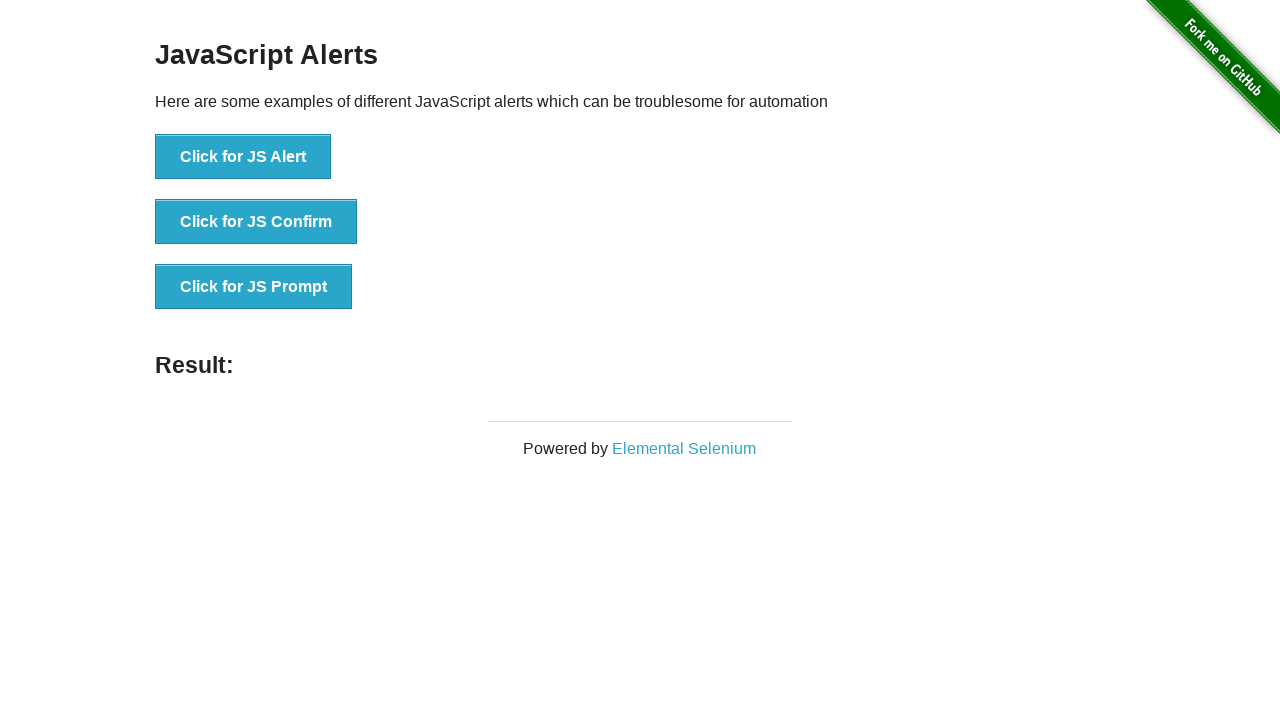

Clicked the 'Click for JS Alert' button at (243, 157) on xpath=//*[text()='Click for JS Alert']
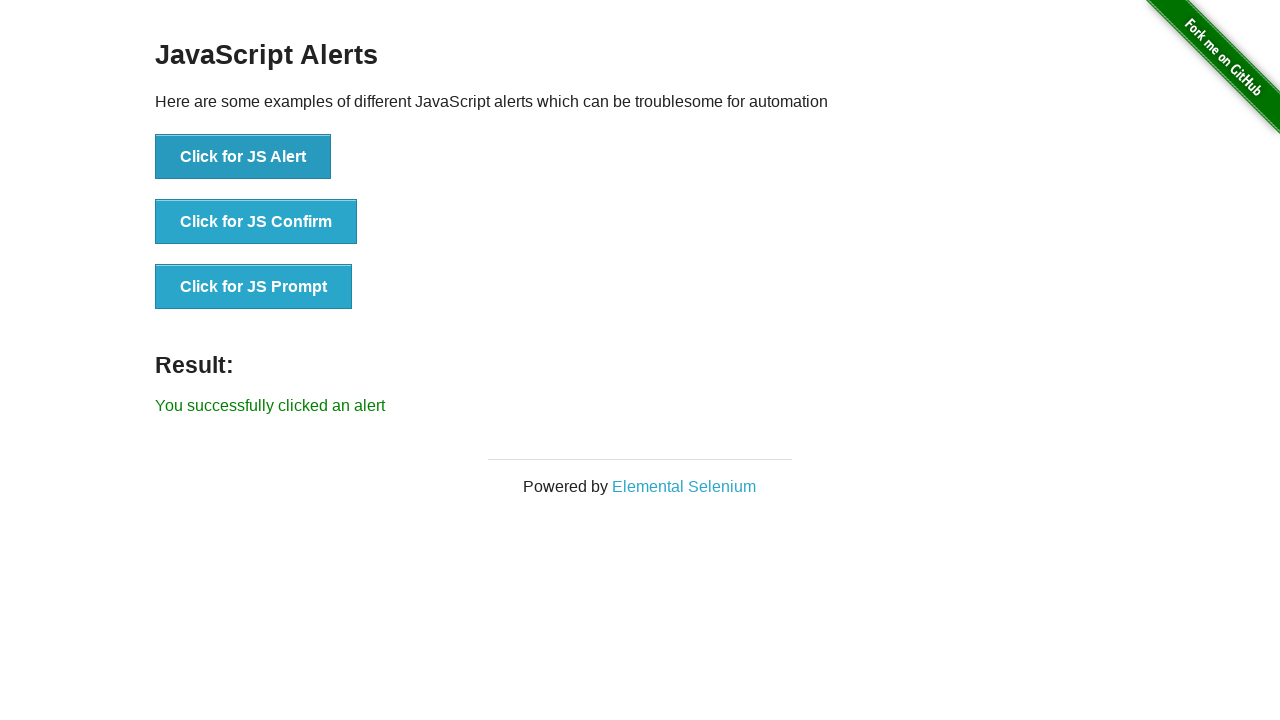

Alert was accepted and result message appeared
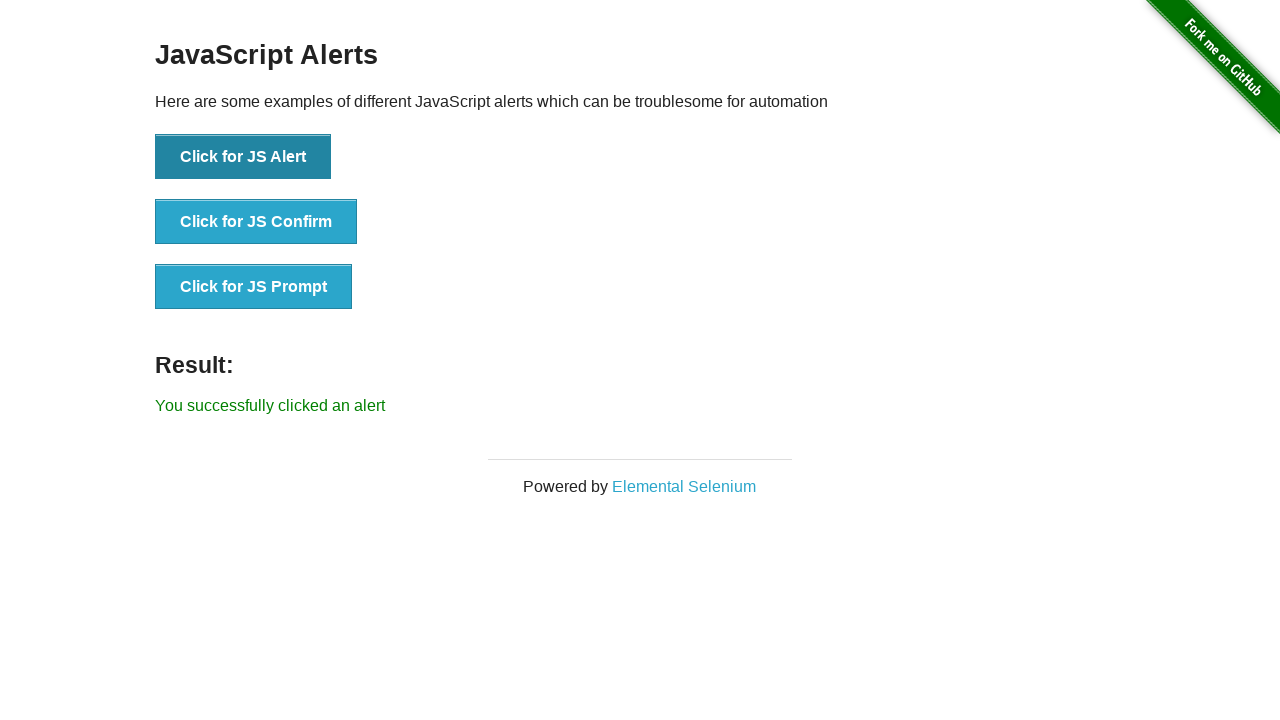

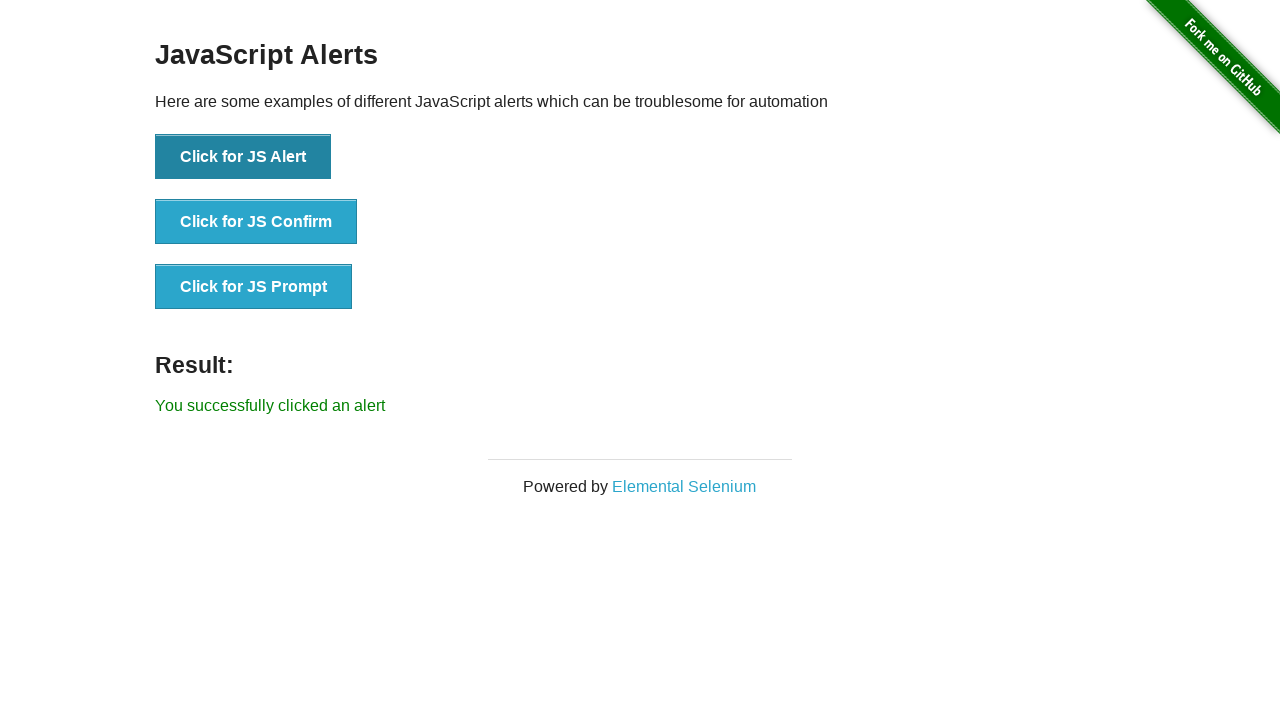